Opens the Buttons section from the elements menu

Starting URL: https://demoqa.com/elements

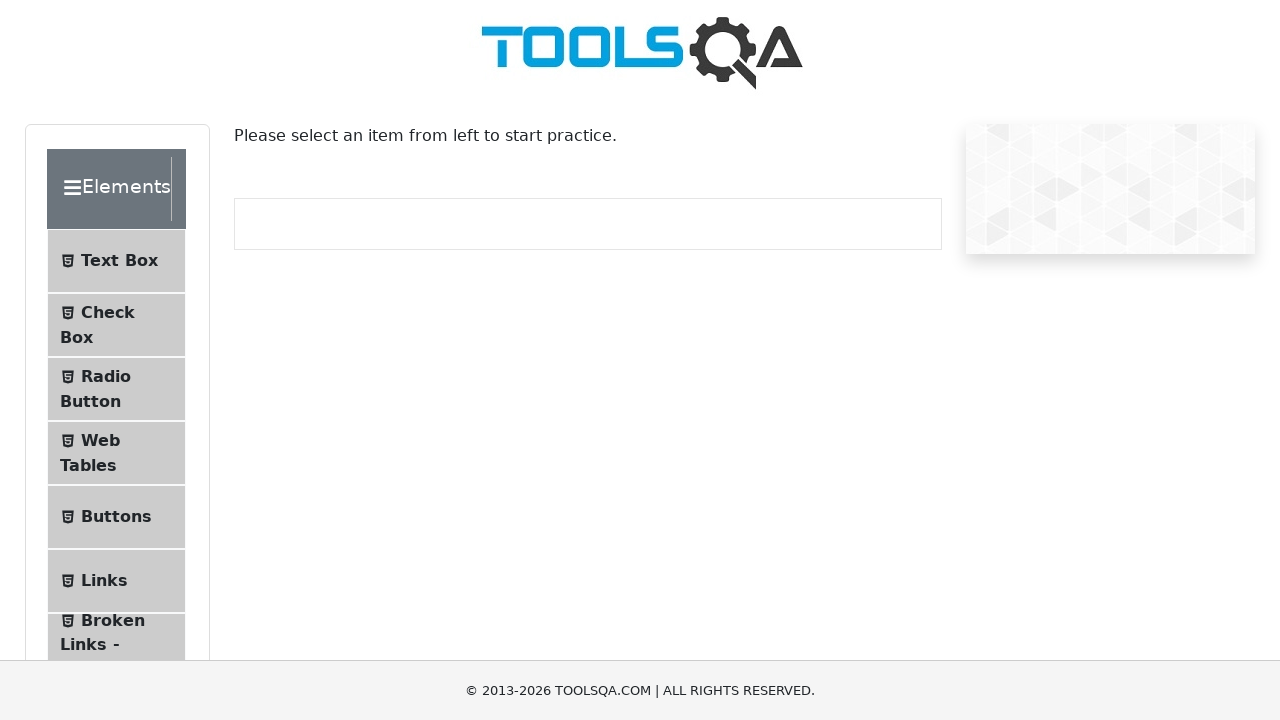

Clicked on Buttons menu item from elements menu at (116, 517) on internal:text="Buttons"i
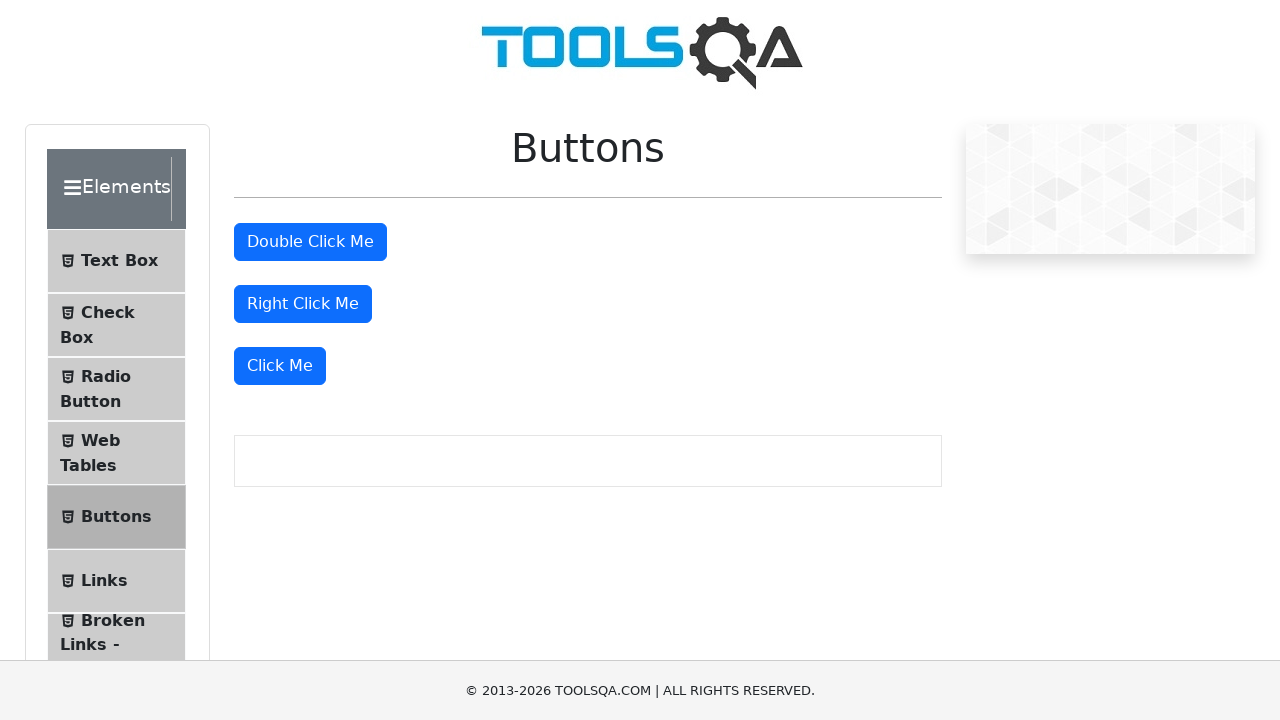

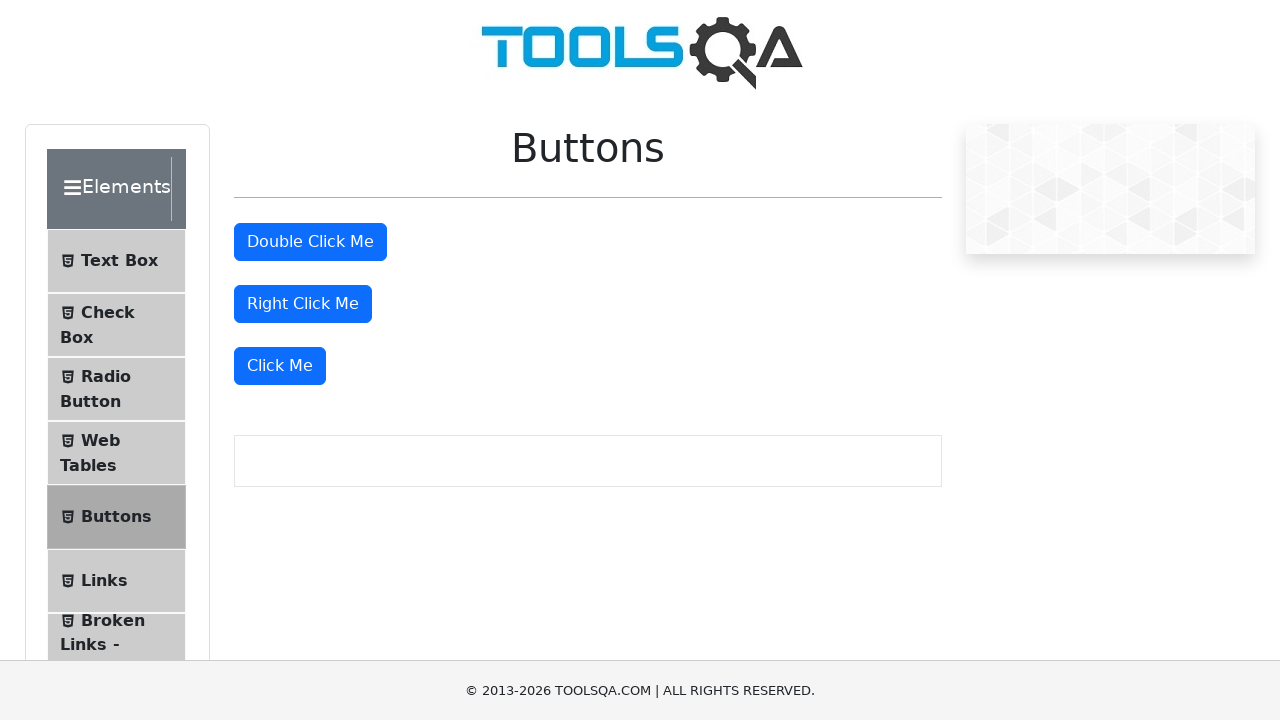